Tests the jQuery UI selectable widget by selecting multiple items using click and drag functionality within an iframe

Starting URL: https://jqueryui.com/selectable/

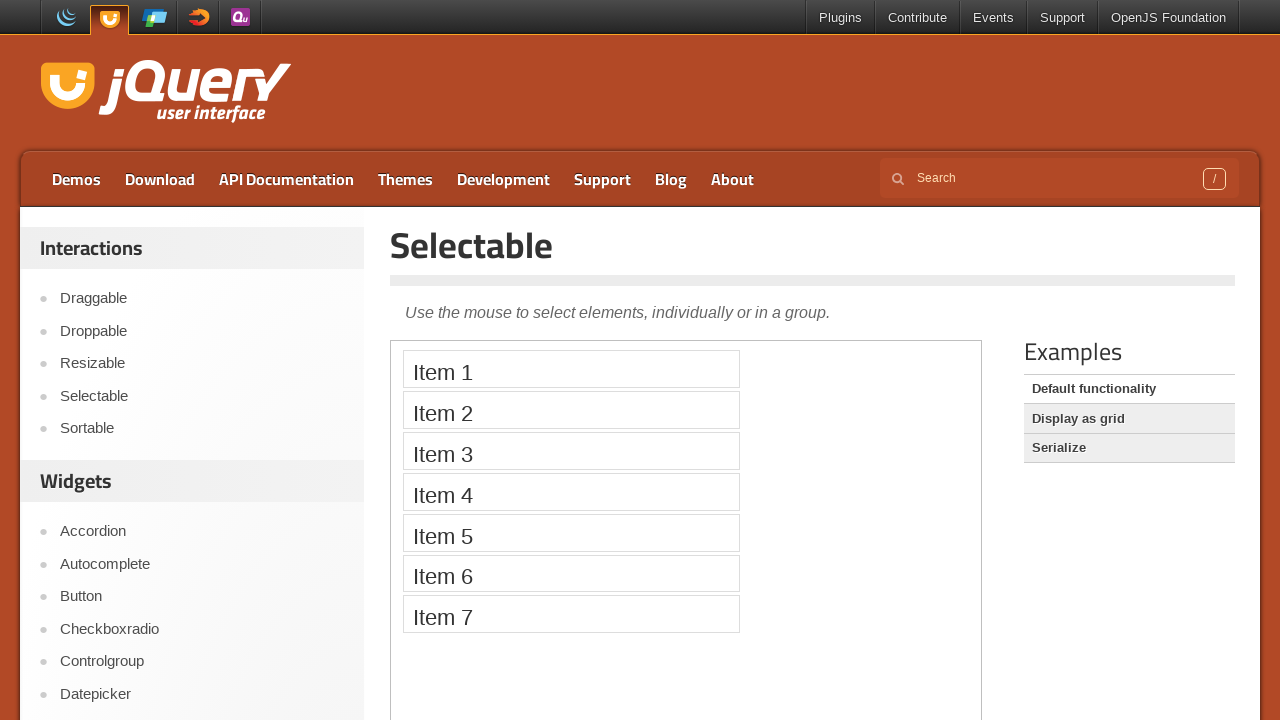

Located the demo iframe for jQuery UI selectable widget
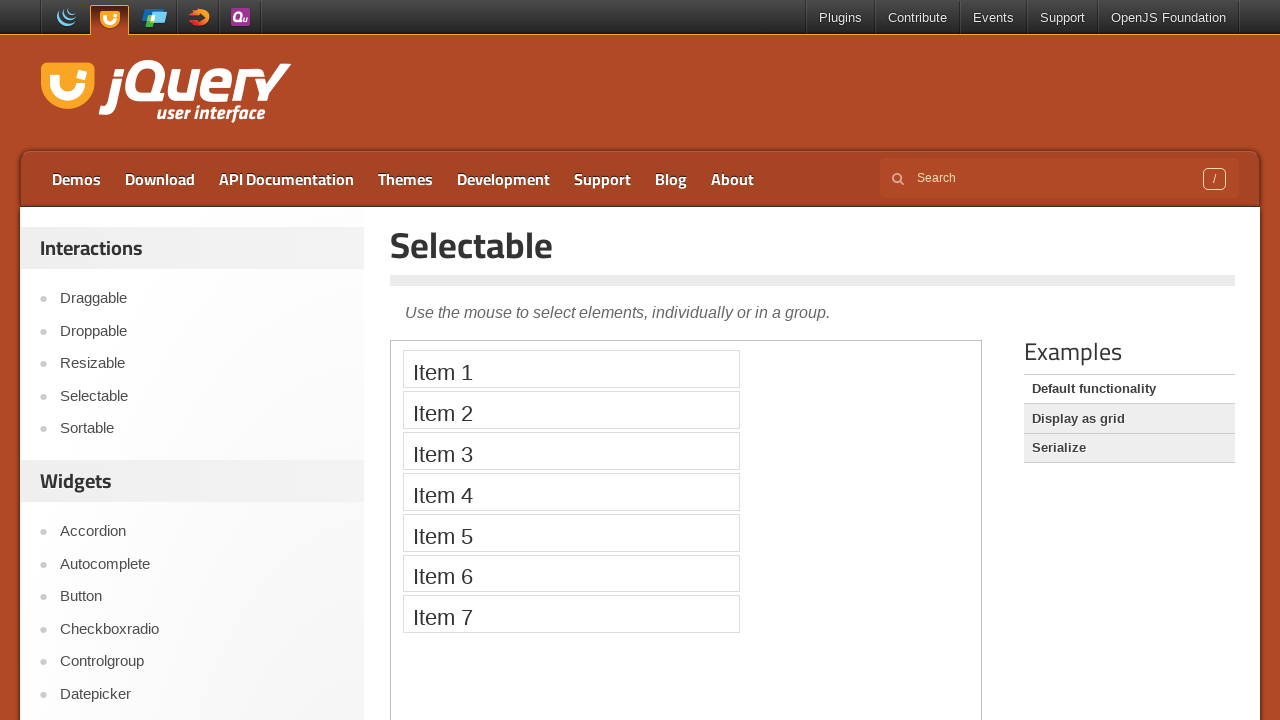

Located the first selectable item
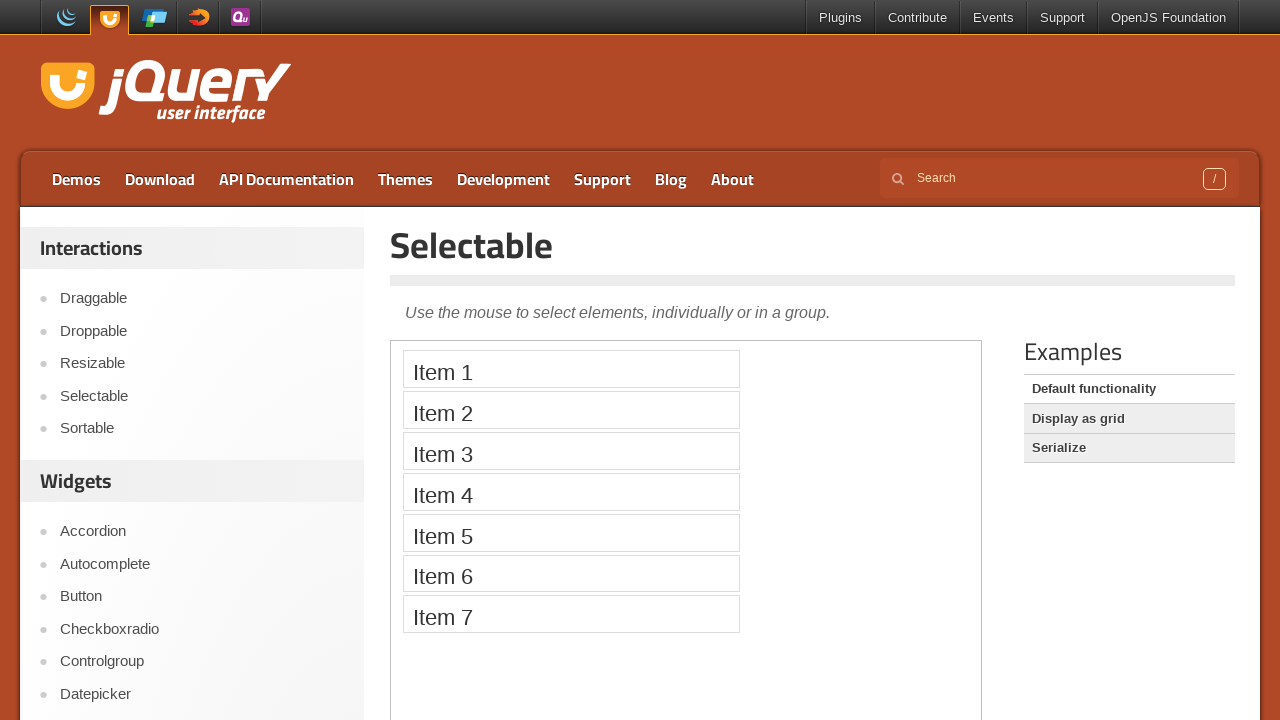

Located the fourth selectable item
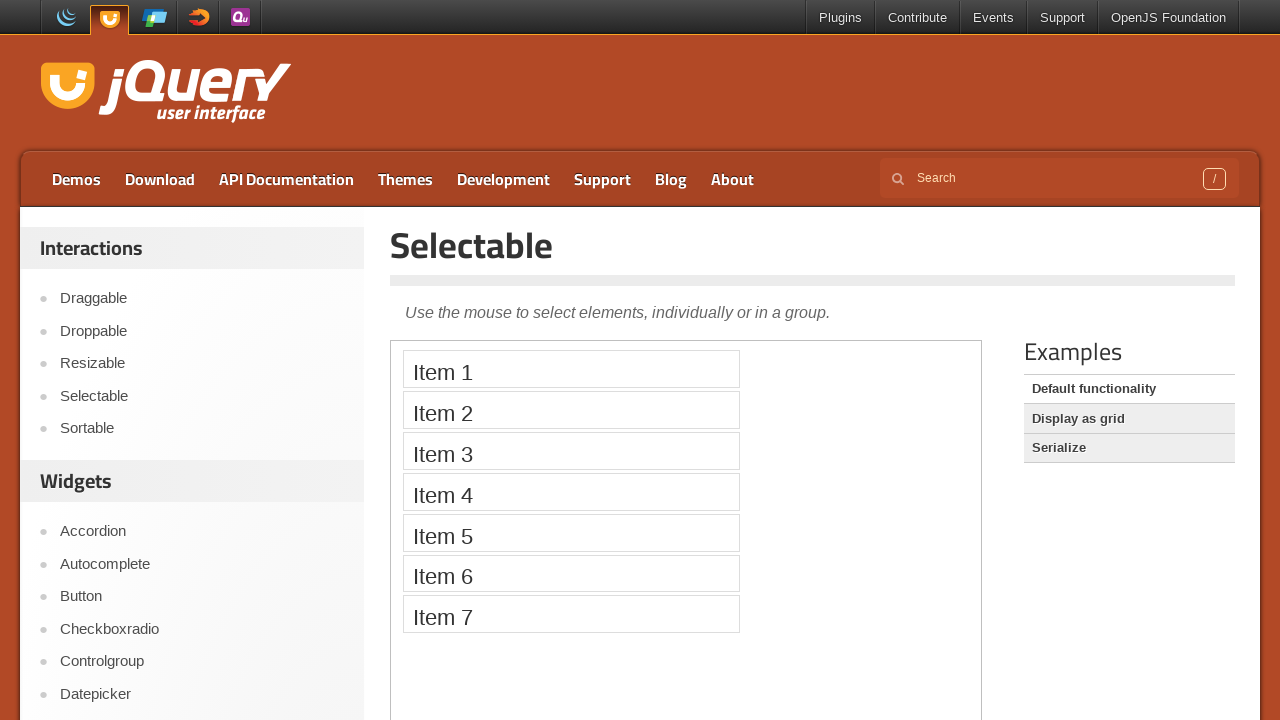

Retrieved bounding box for first selectable item
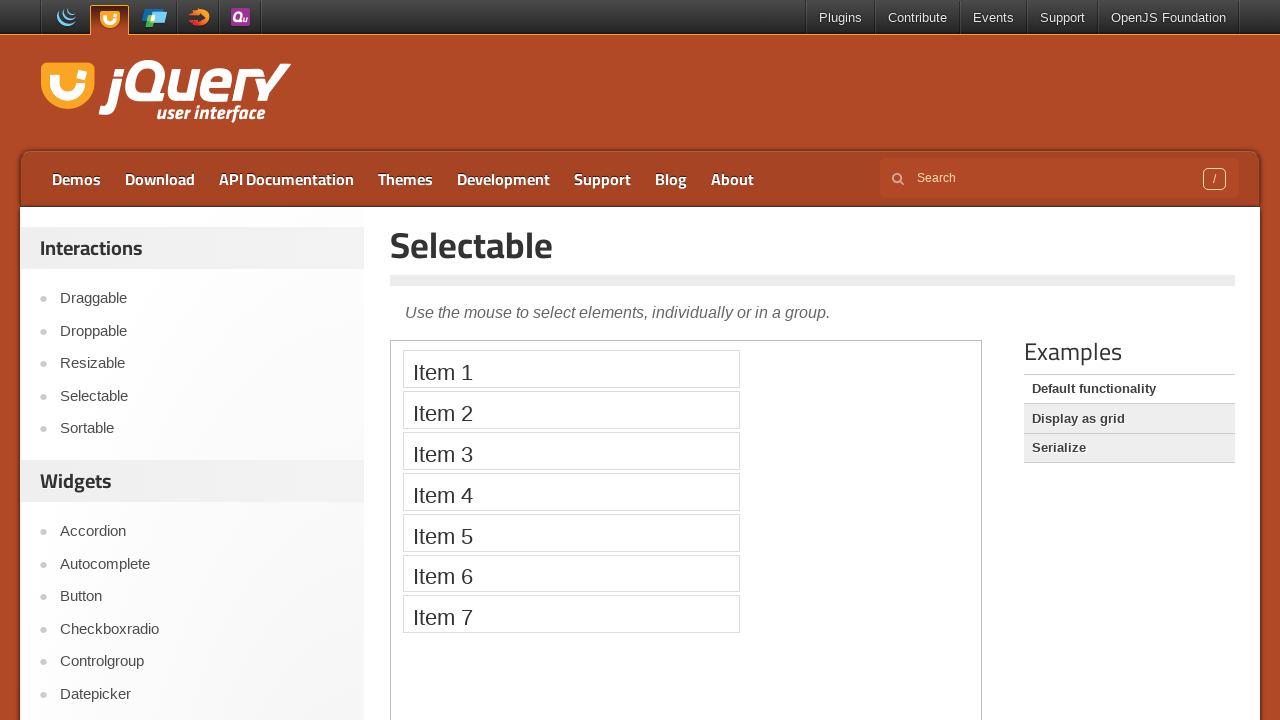

Retrieved bounding box for fourth selectable item
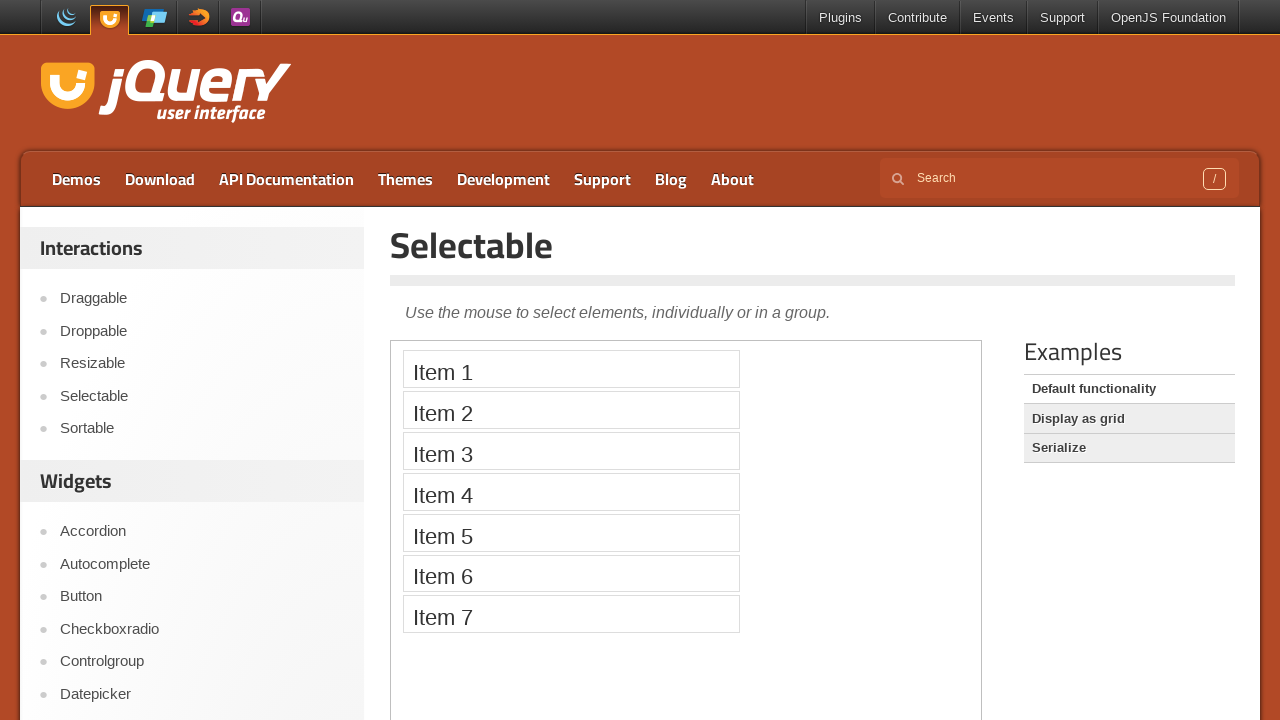

Moved mouse to center of first selectable item at (571, 369)
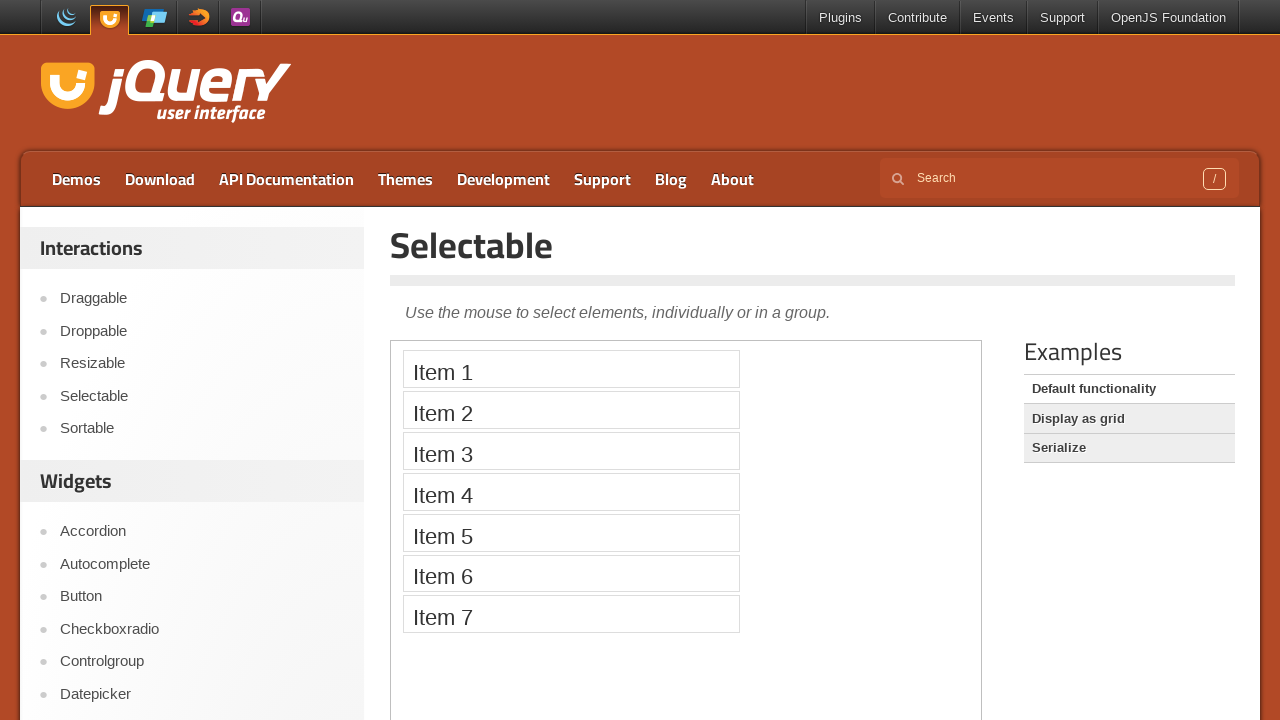

Pressed mouse button down on first selectable item at (571, 369)
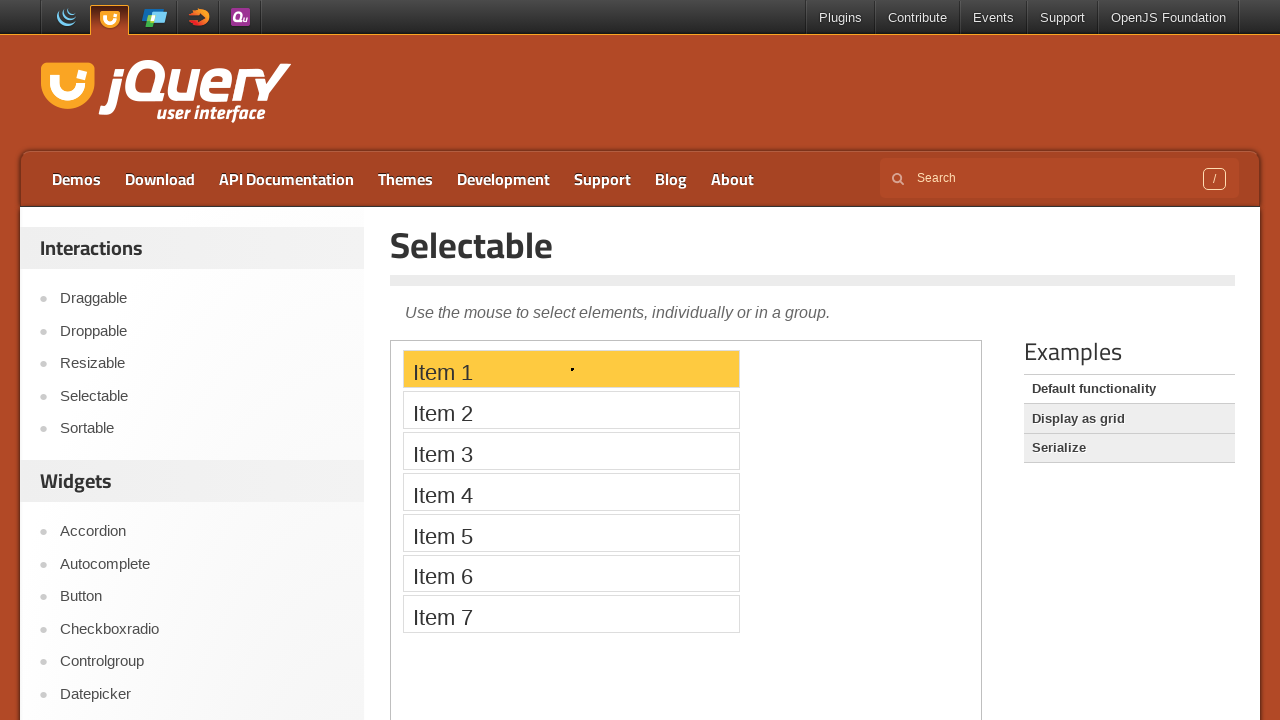

Dragged mouse to center of fourth selectable item at (571, 492)
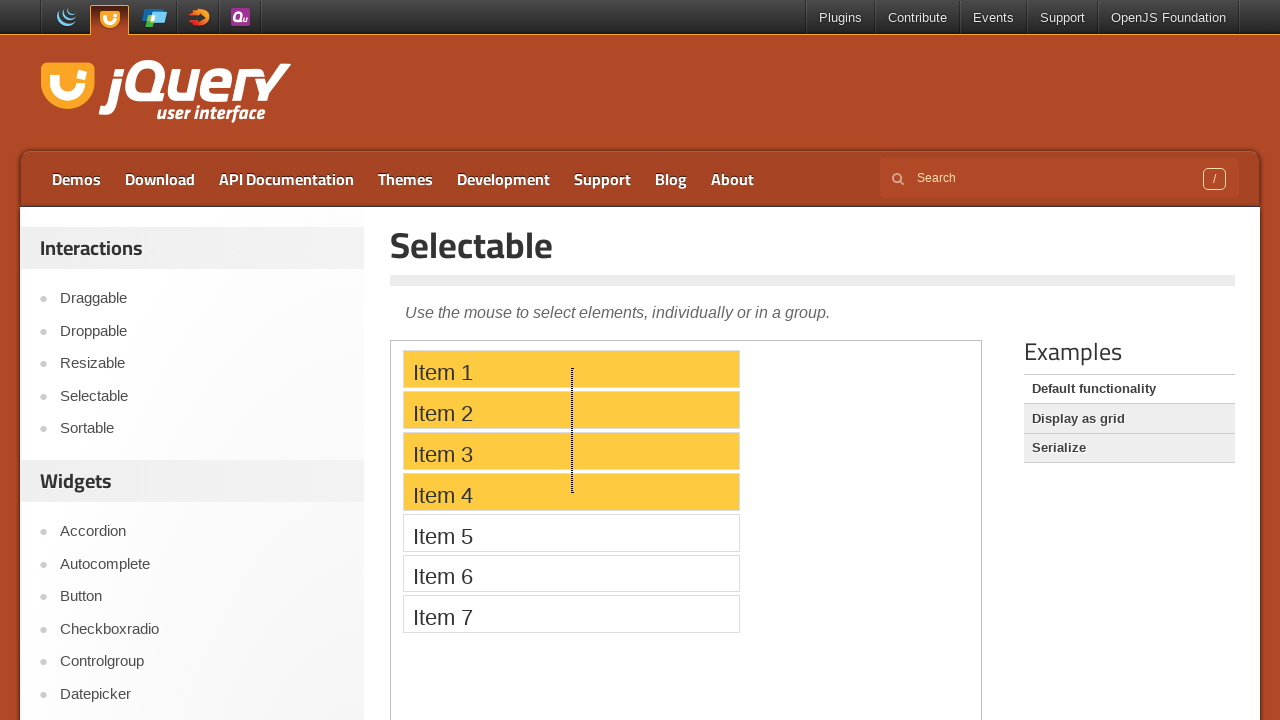

Released mouse button to complete drag selection from item 1 to item 4 at (571, 492)
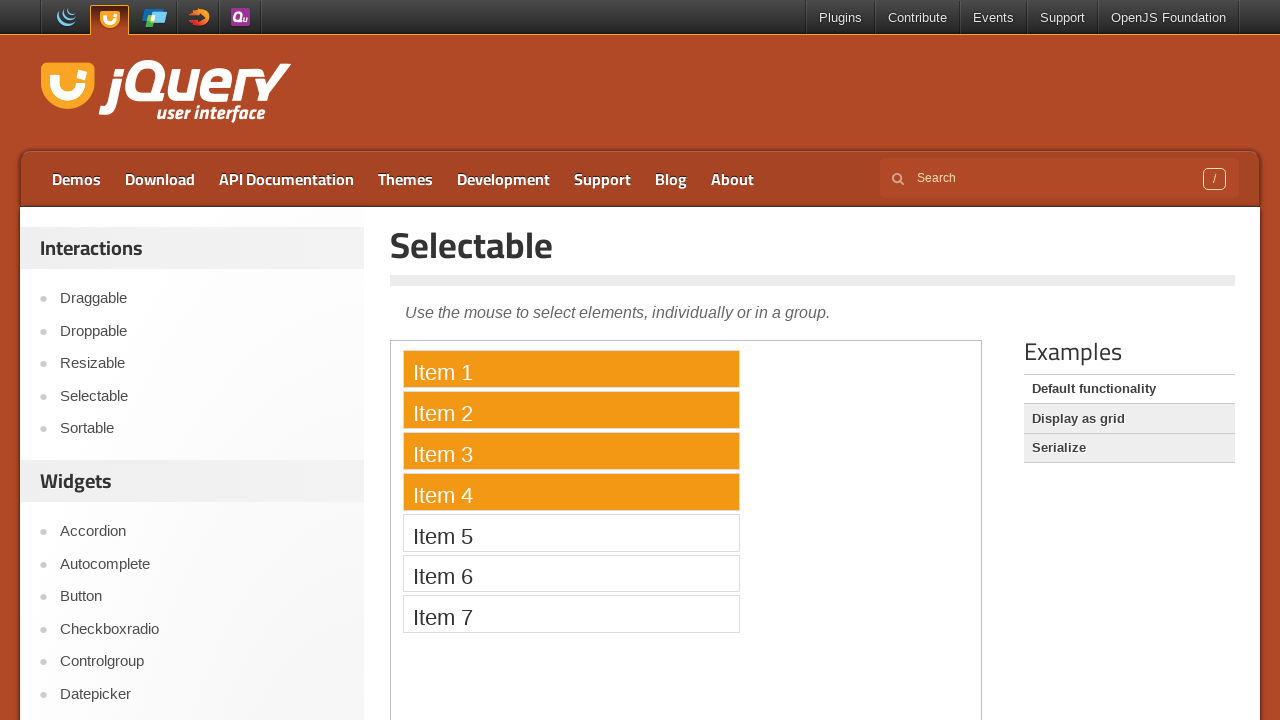

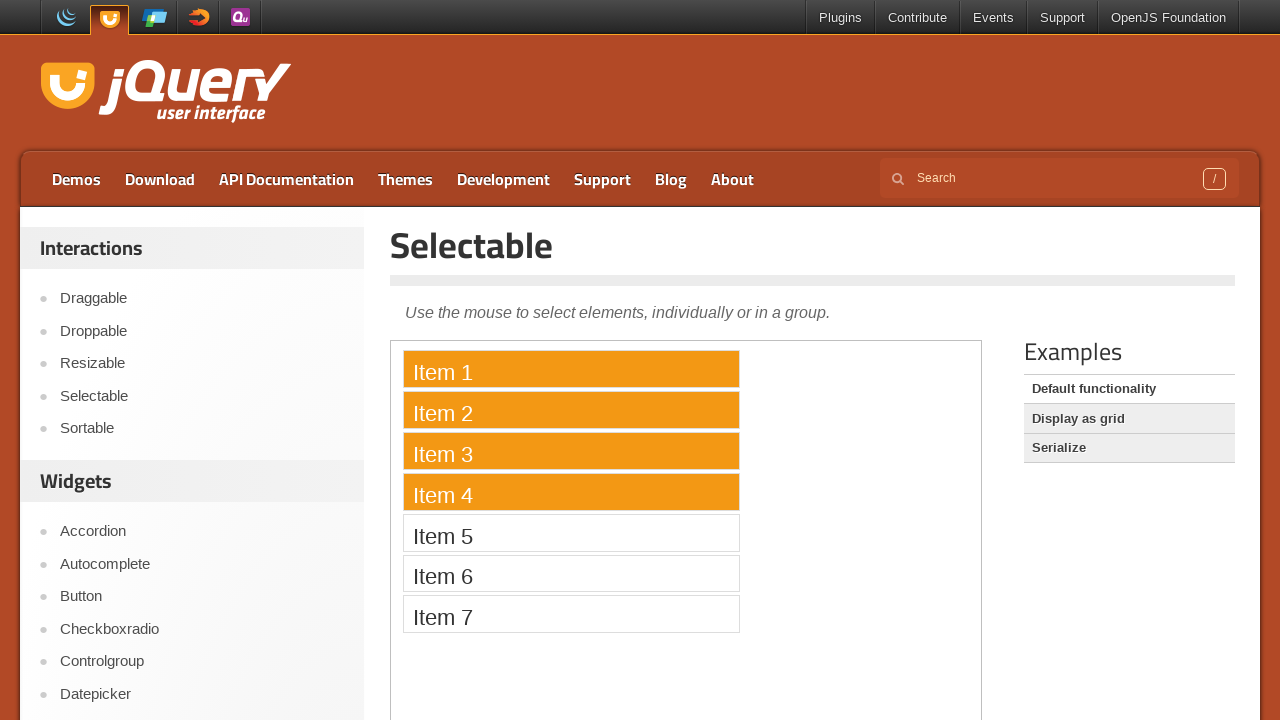